Tests e-commerce functionality by searching for products containing 'ca', adding Cashews to cart, and proceeding through checkout to place an order.

Starting URL: https://rahulshettyacademy.com/seleniumPractise/#/

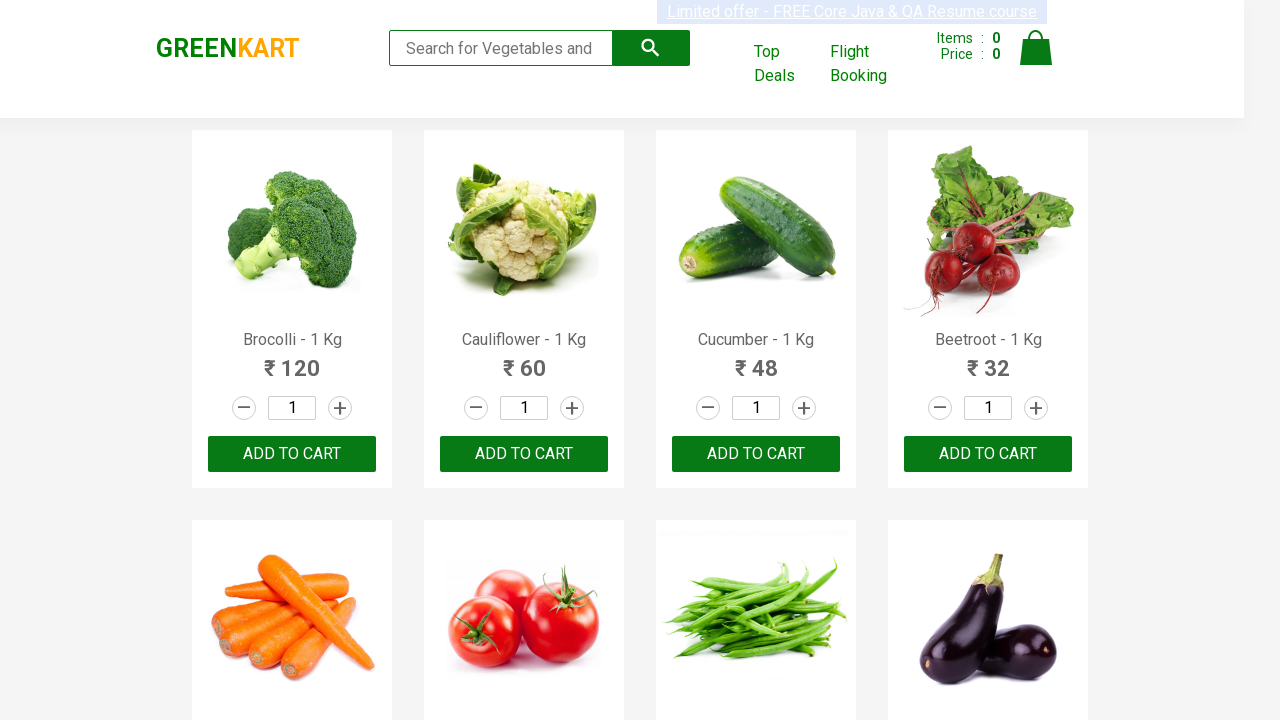

Filled search box with 'ca' to find products on .search-keyword
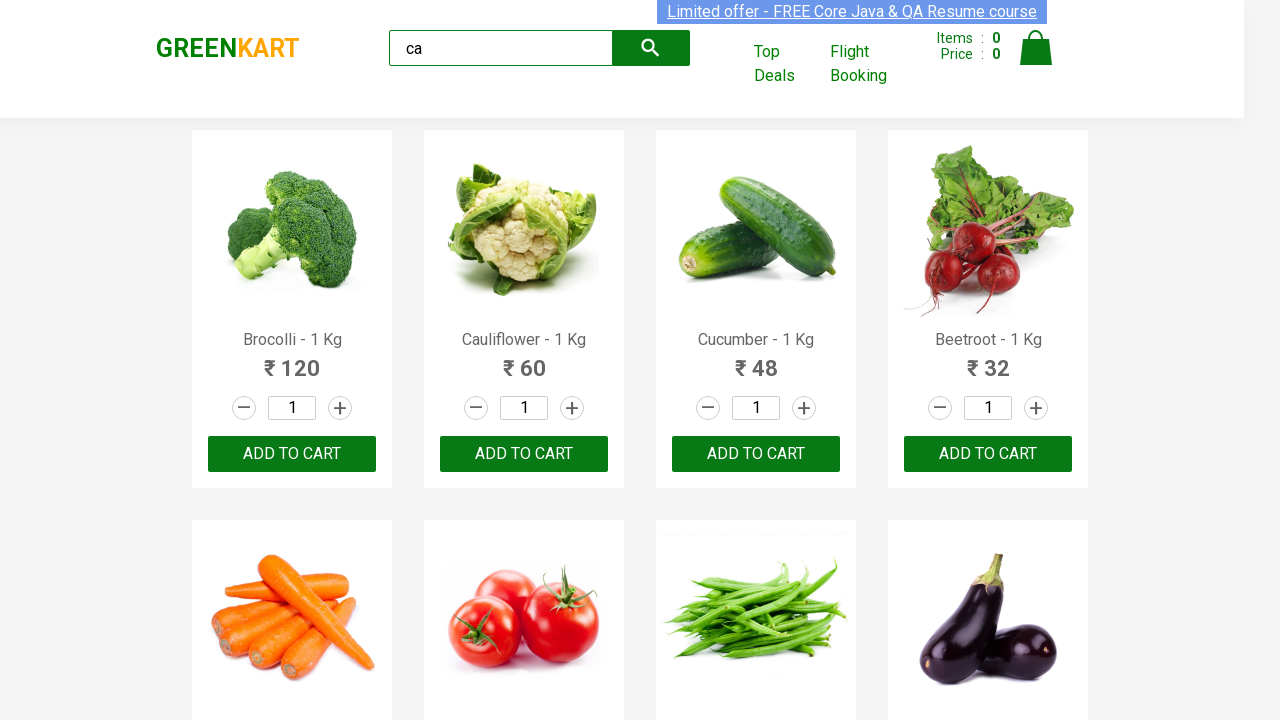

Waited for search results to load
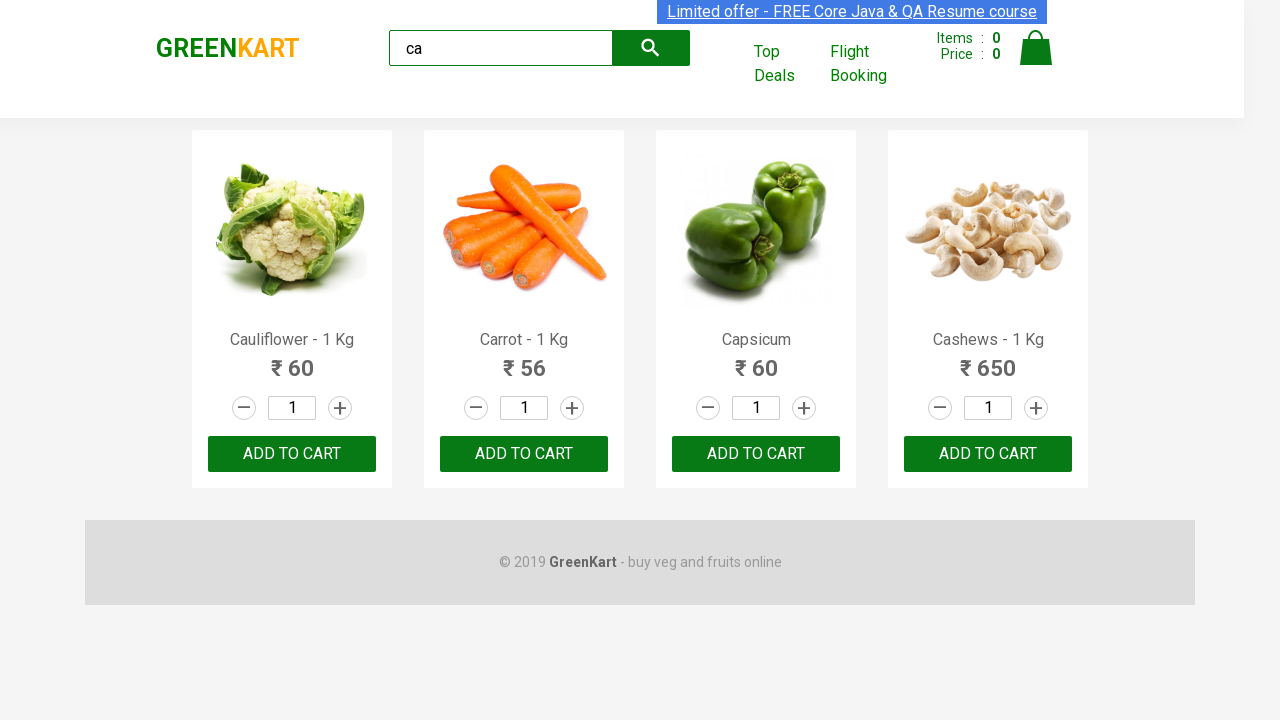

Located all products on the page
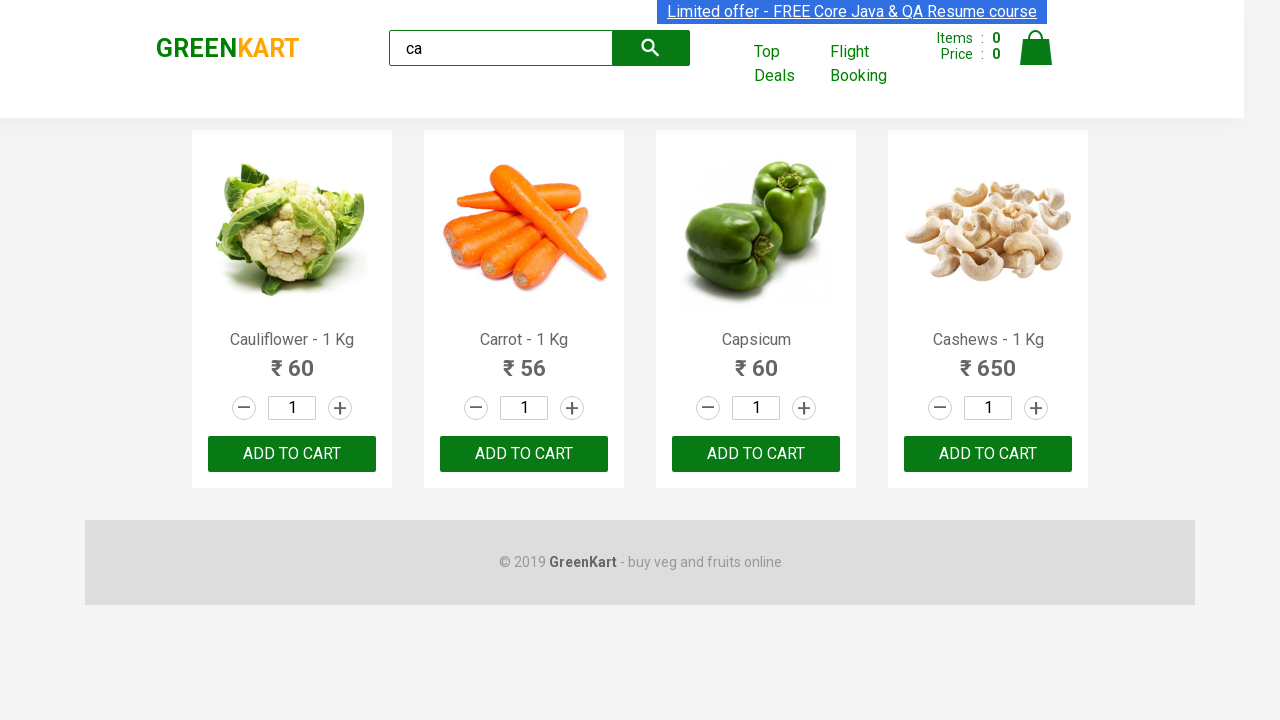

Found Cashews product and clicked Add to Cart button at (988, 454) on .products .product >> nth=3 >> button
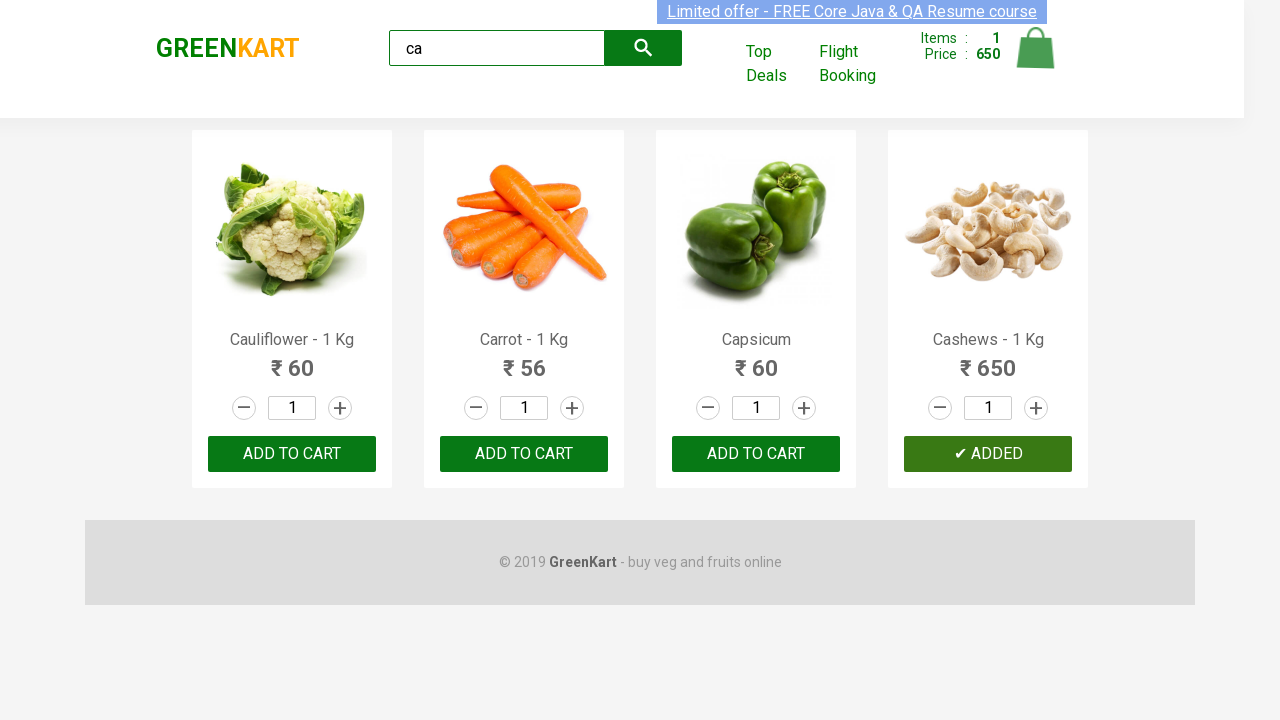

Clicked cart icon to open shopping cart at (1036, 48) on .cart-icon > img
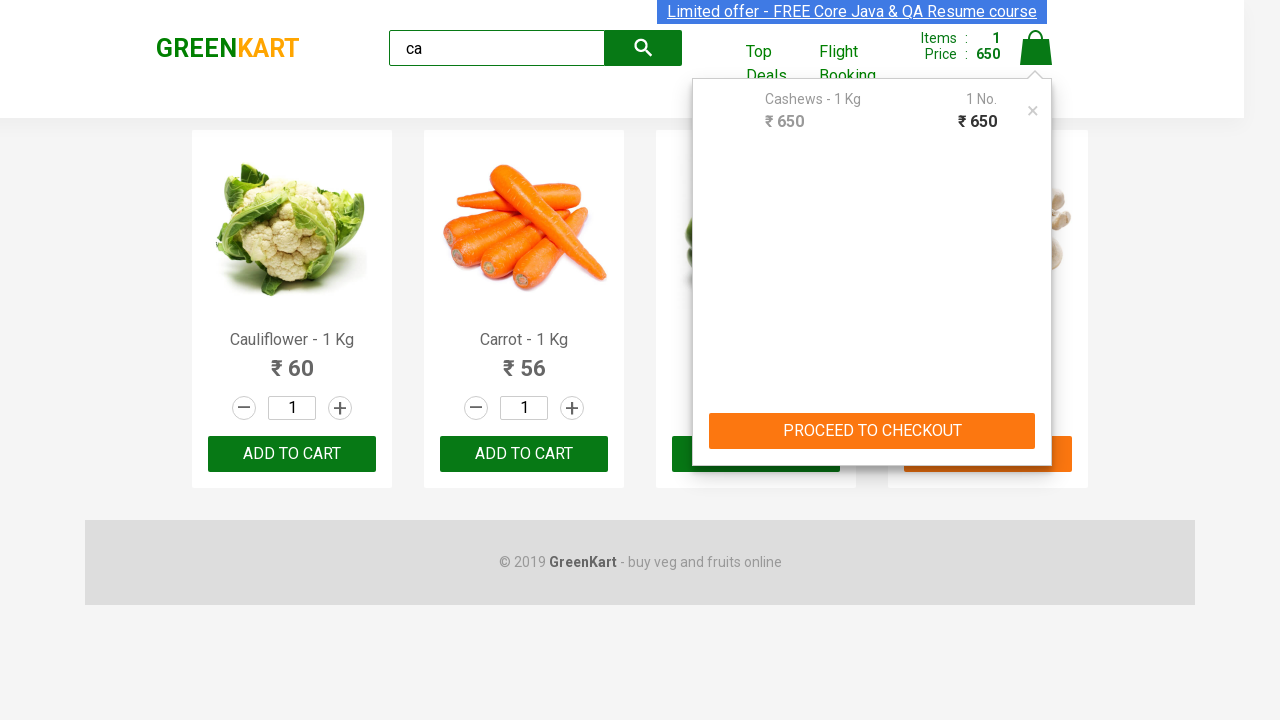

Clicked PROCEED TO CHECKOUT button at (872, 431) on text=PROCEED TO CHECKOUT
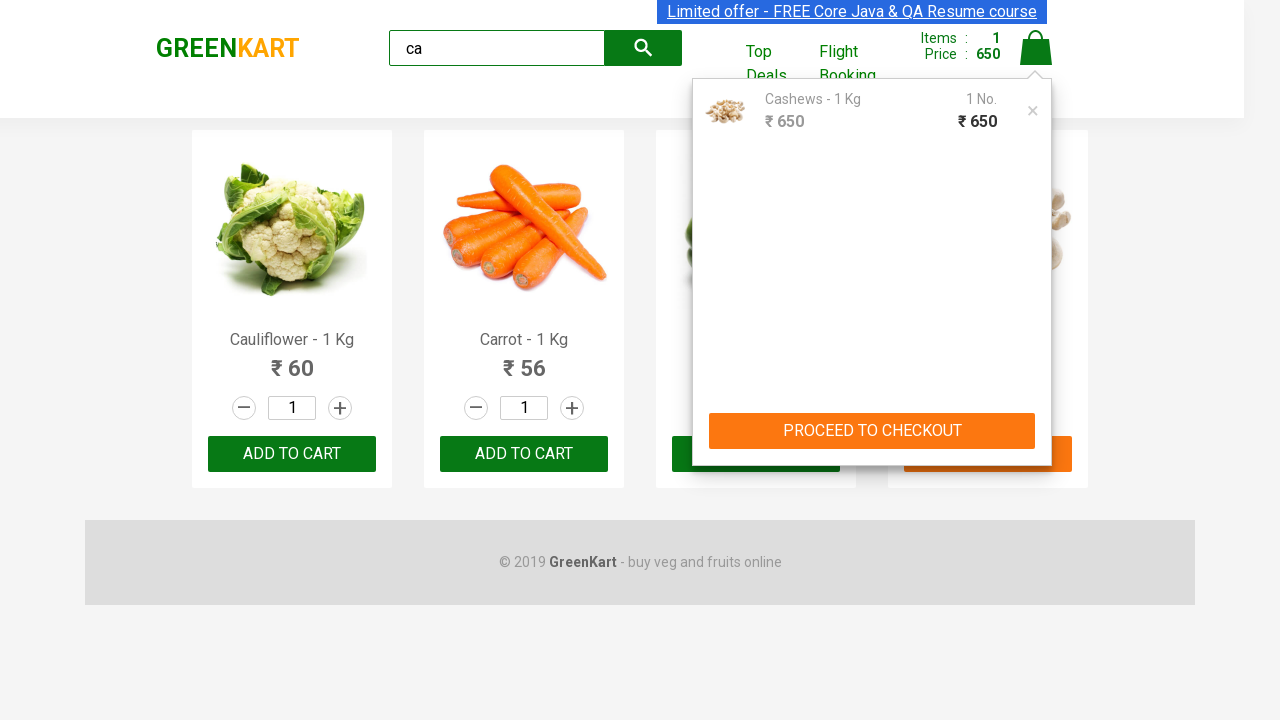

Clicked Place Order button to complete purchase at (1036, 420) on text=Place Order
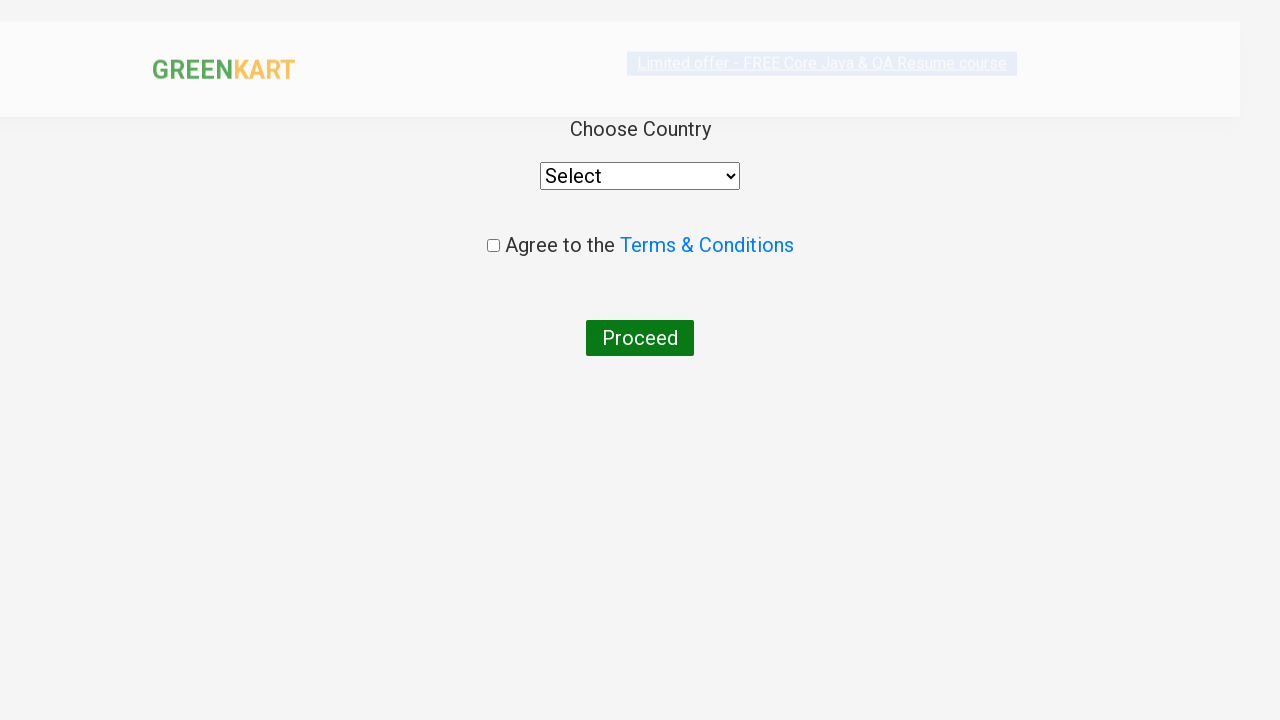

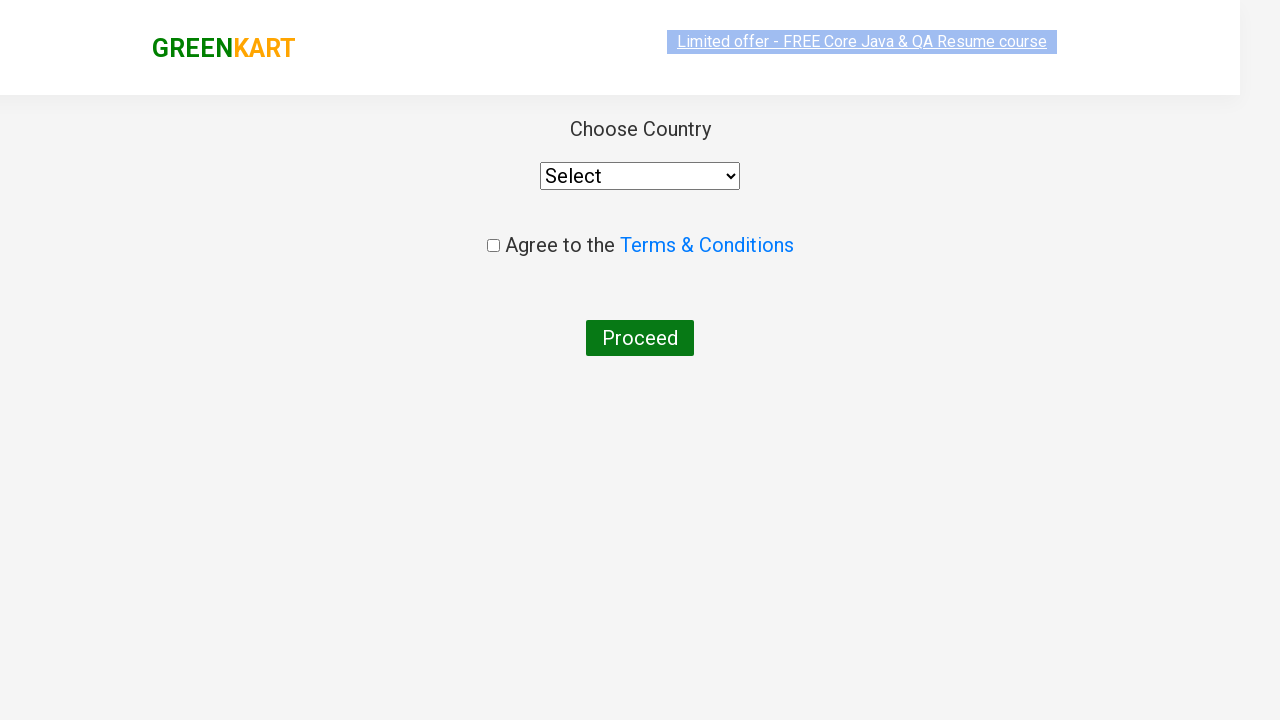